Tests radio button functionality by selecting each radio option and verifying the selection is displayed correctly

Starting URL: https://kristinek.github.io/site/examples/actions

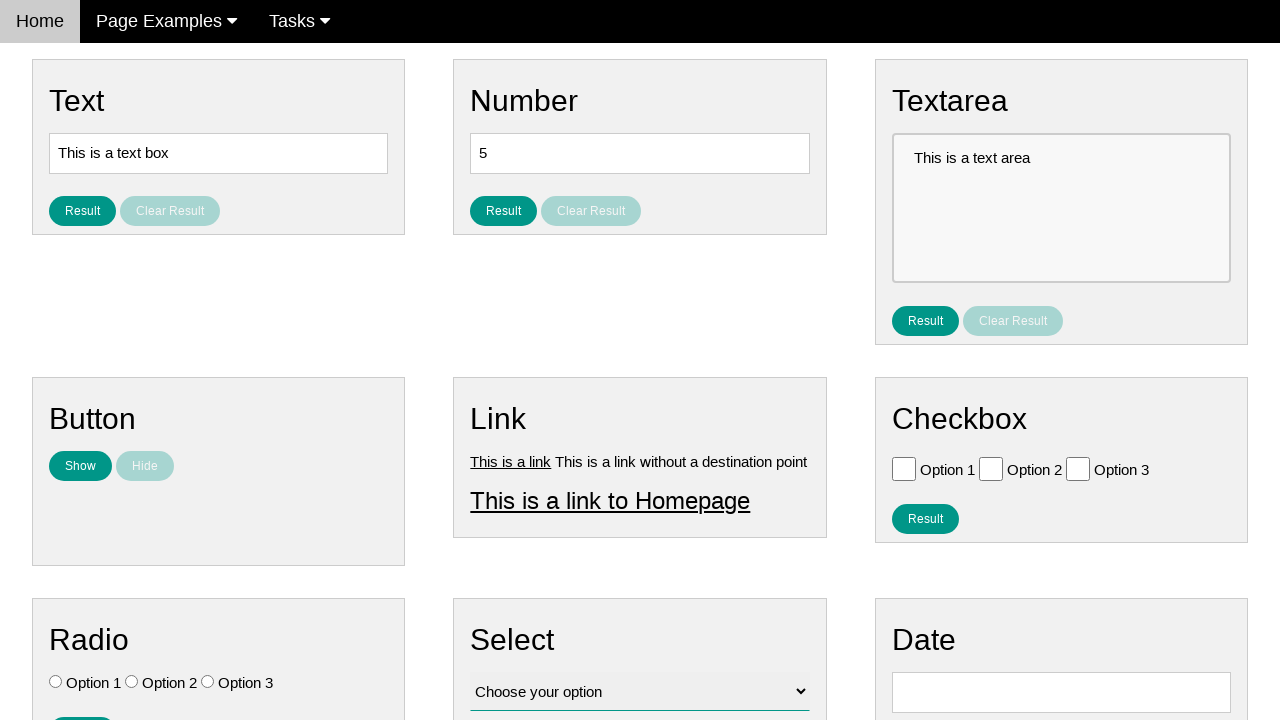

Clicked Option 1 radio button at (56, 682) on input#vfb-7-1
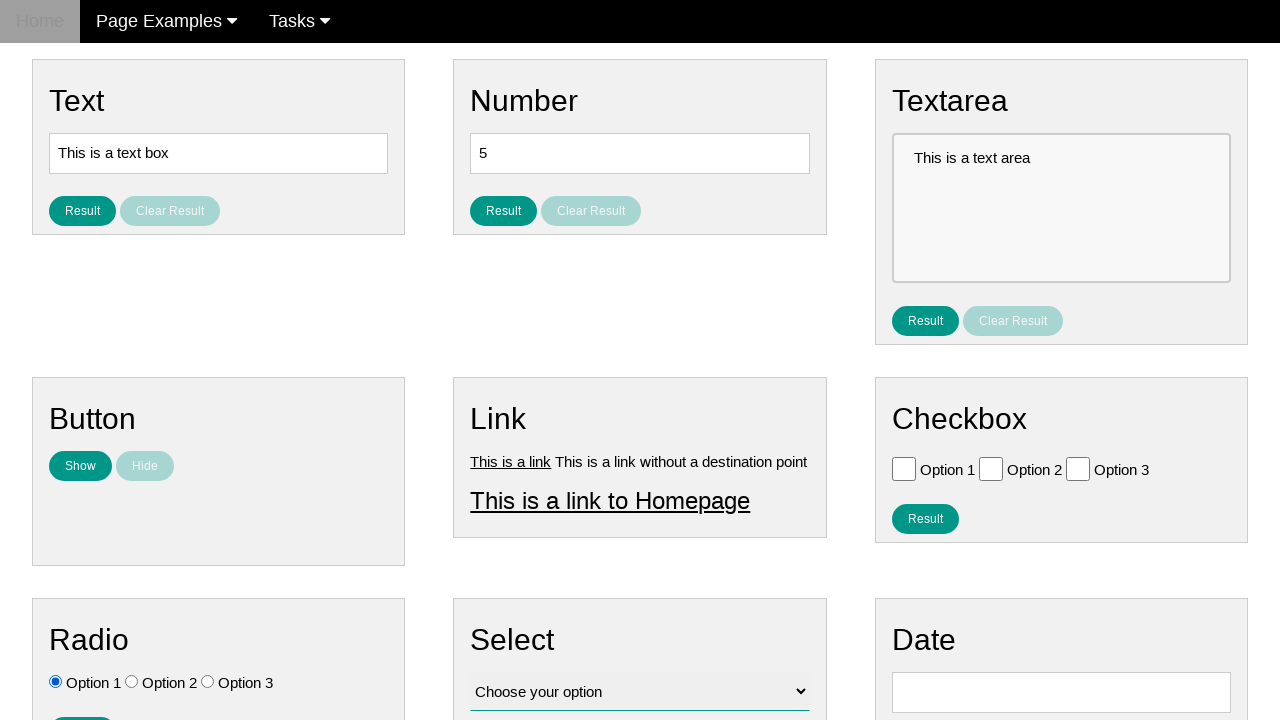

Clicked result button to display selection at (82, 705) on button#result_button_ratio
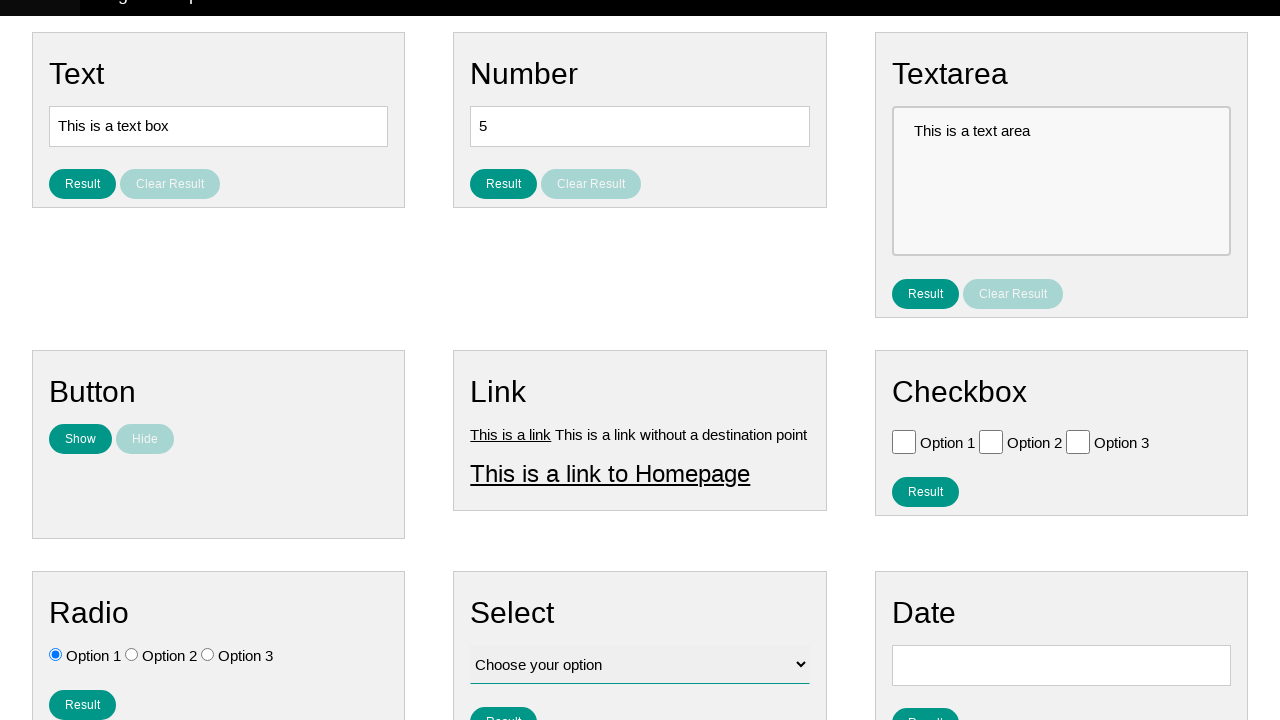

Result text for Option 1 appeared
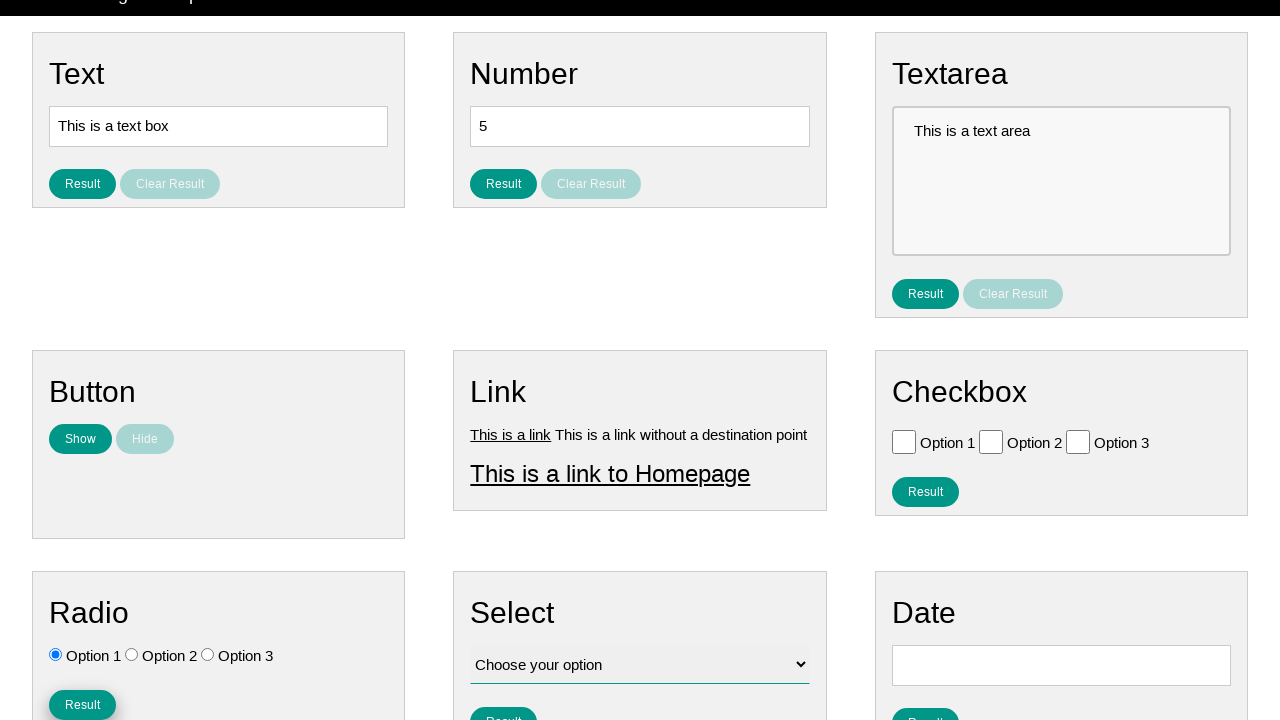

Clicked Option 2 radio button at (132, 654) on input#vfb-7-2
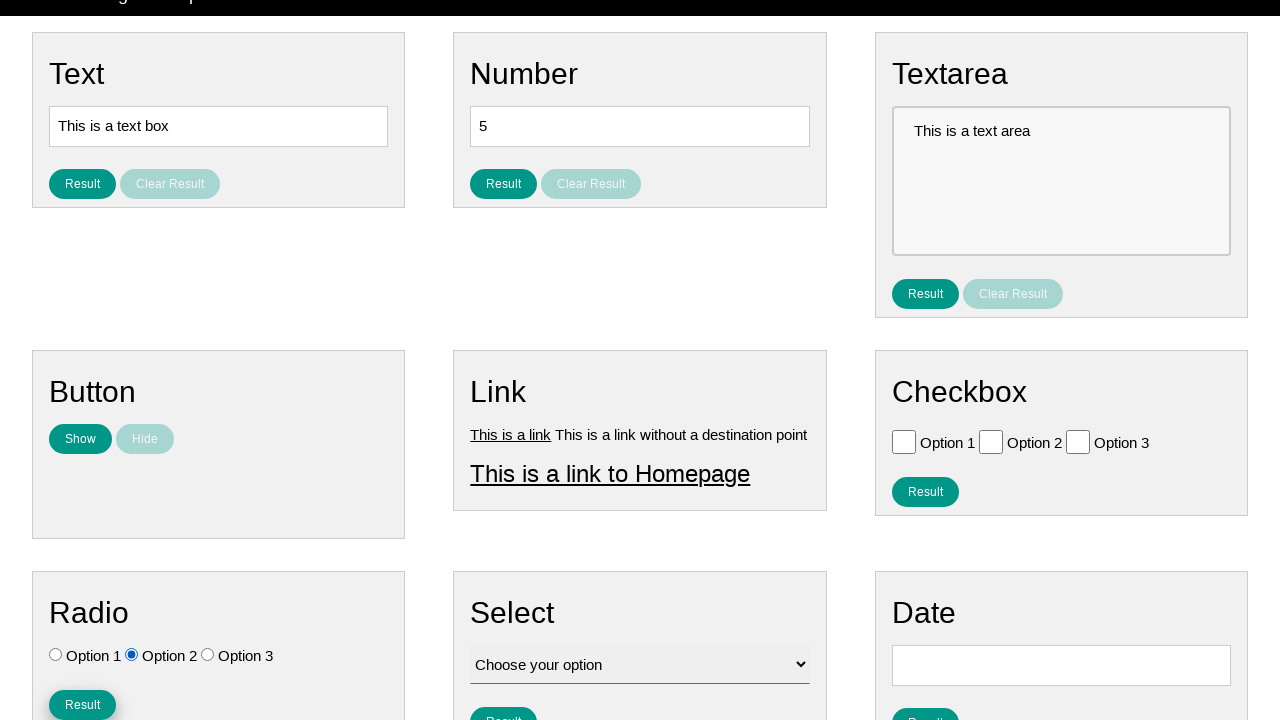

Clicked result button to display selection for Option 2 at (82, 705) on button#result_button_ratio
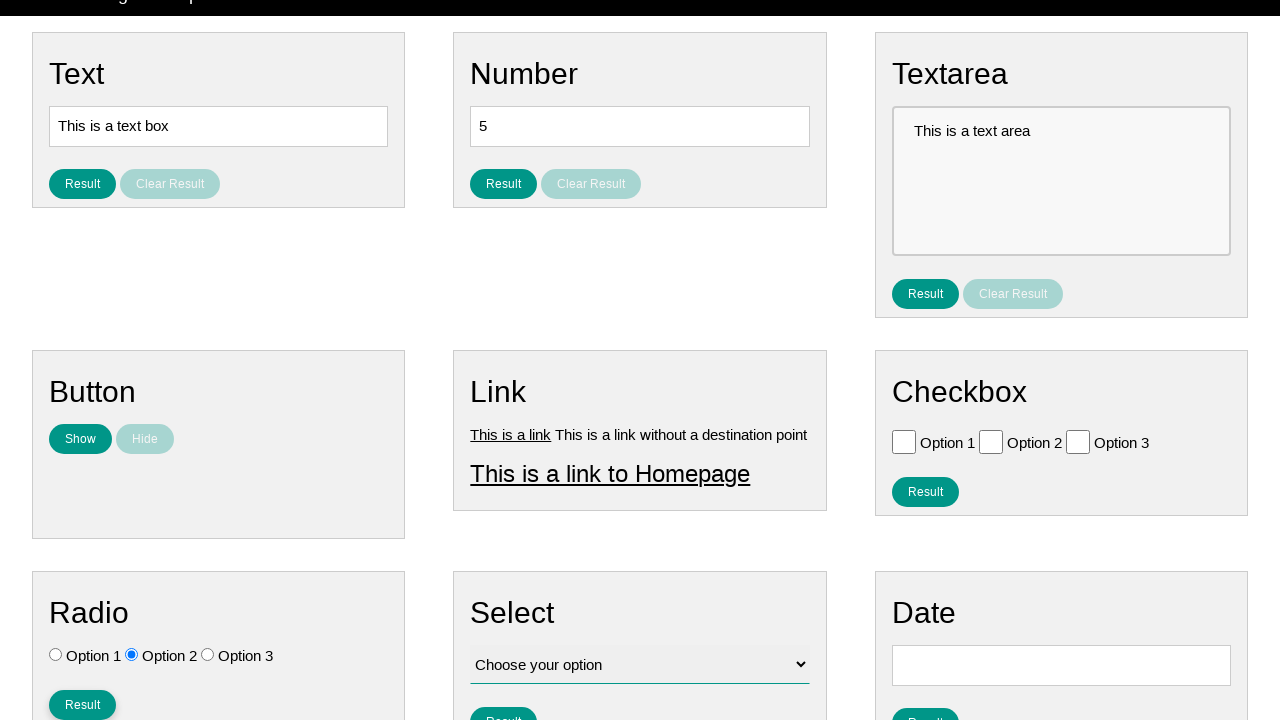

Clicked Option 3 radio button at (208, 654) on input#vfb-7-3
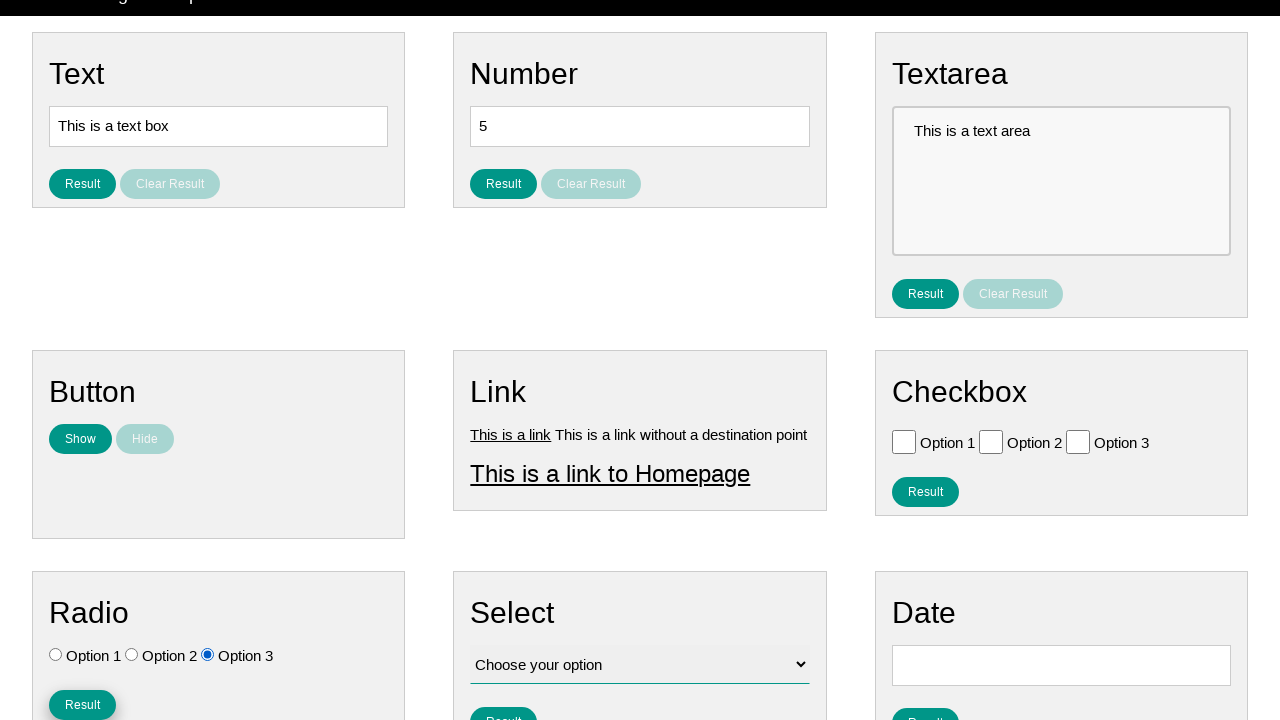

Clicked result button to display selection for Option 3 at (82, 705) on button#result_button_ratio
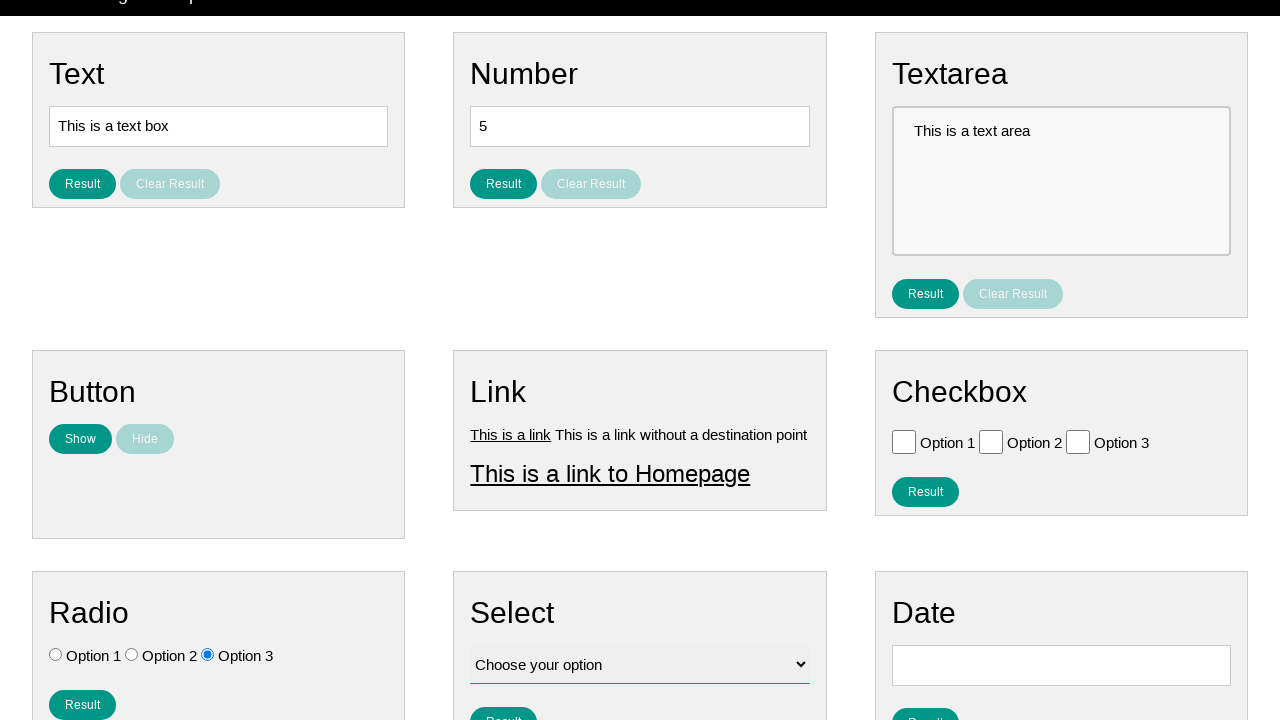

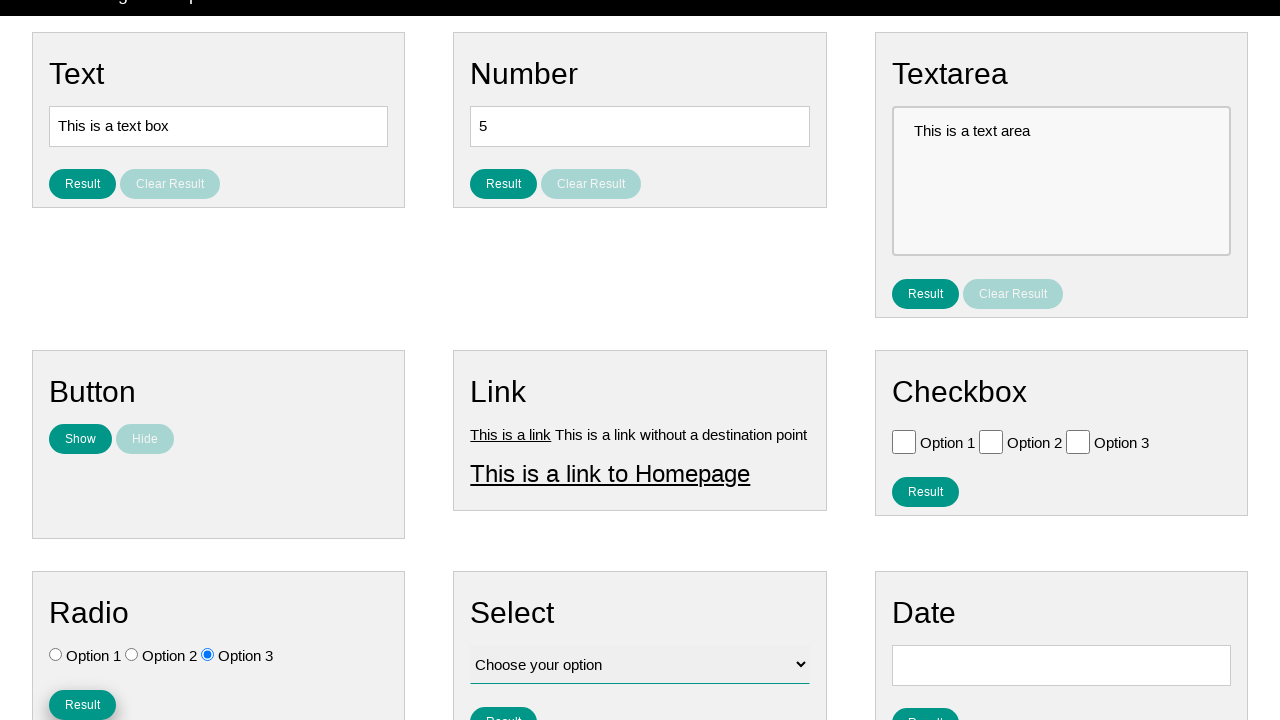